Tests clicking multiple buttons using class name selectors and navigating back

Starting URL: https://formy-project.herokuapp.com/

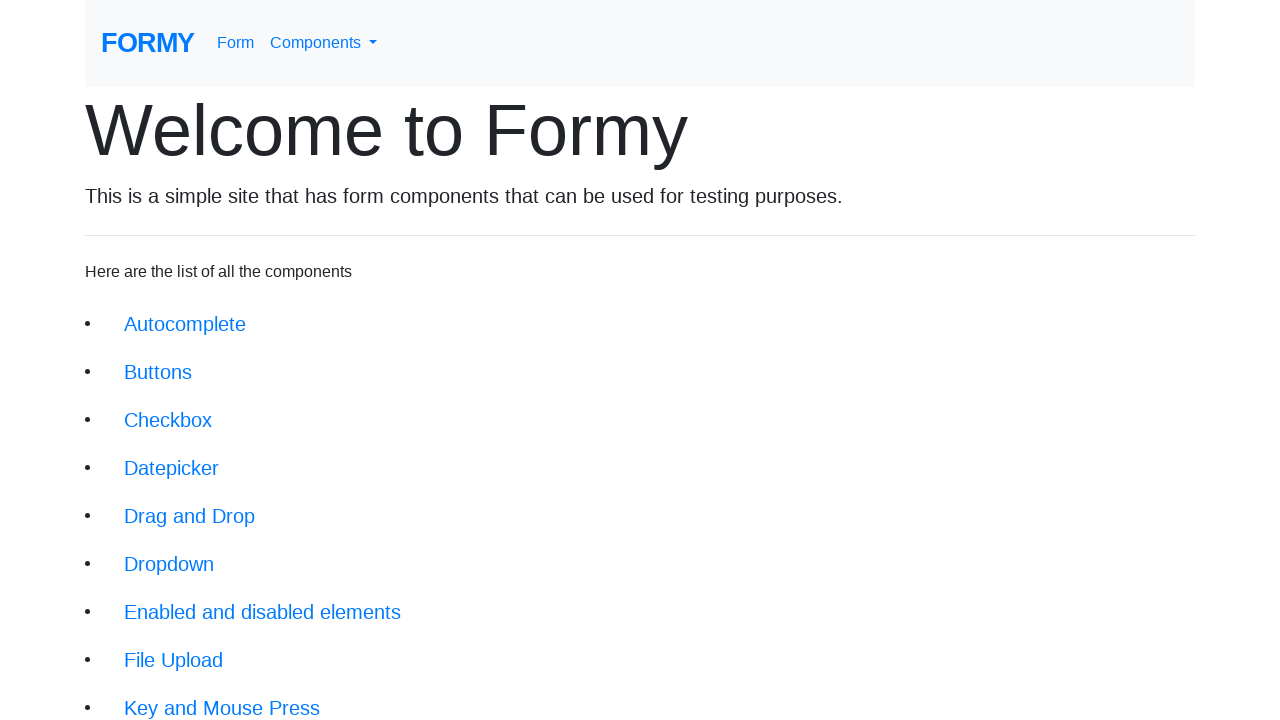

Clicked first button with class 'btn' at (185, 324) on .btn >> nth=0
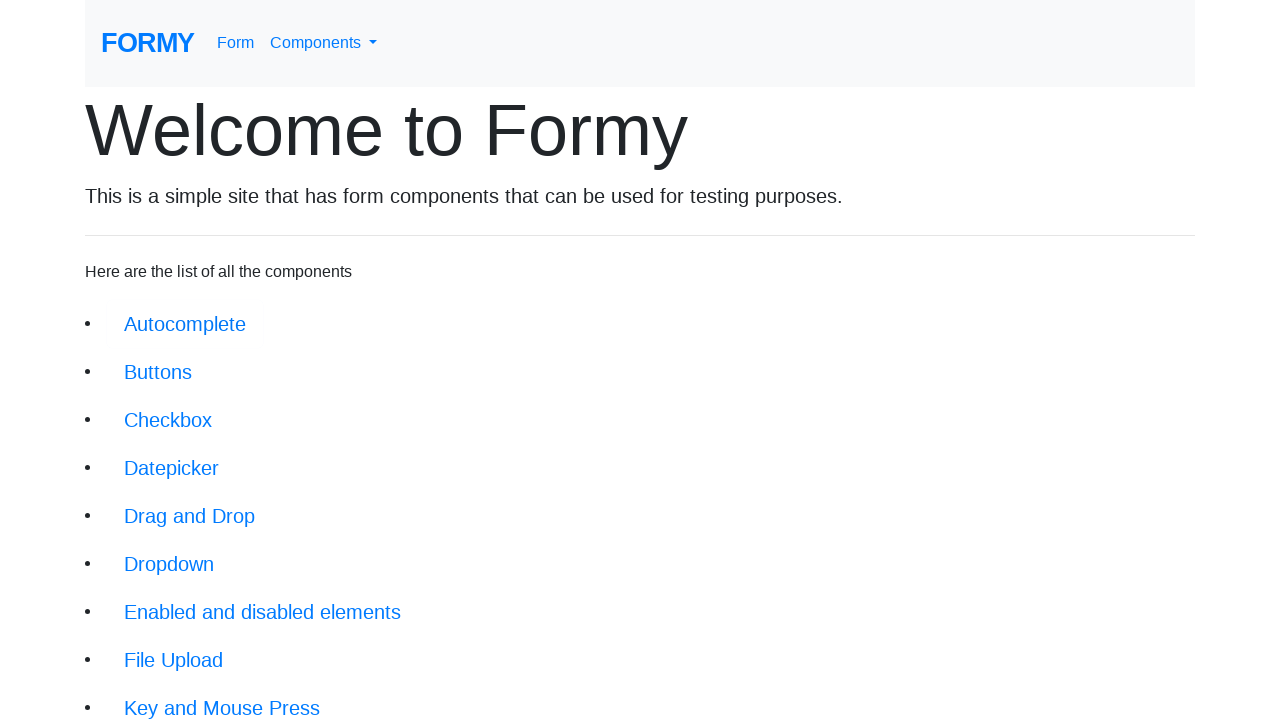

Navigated back after clicking first button
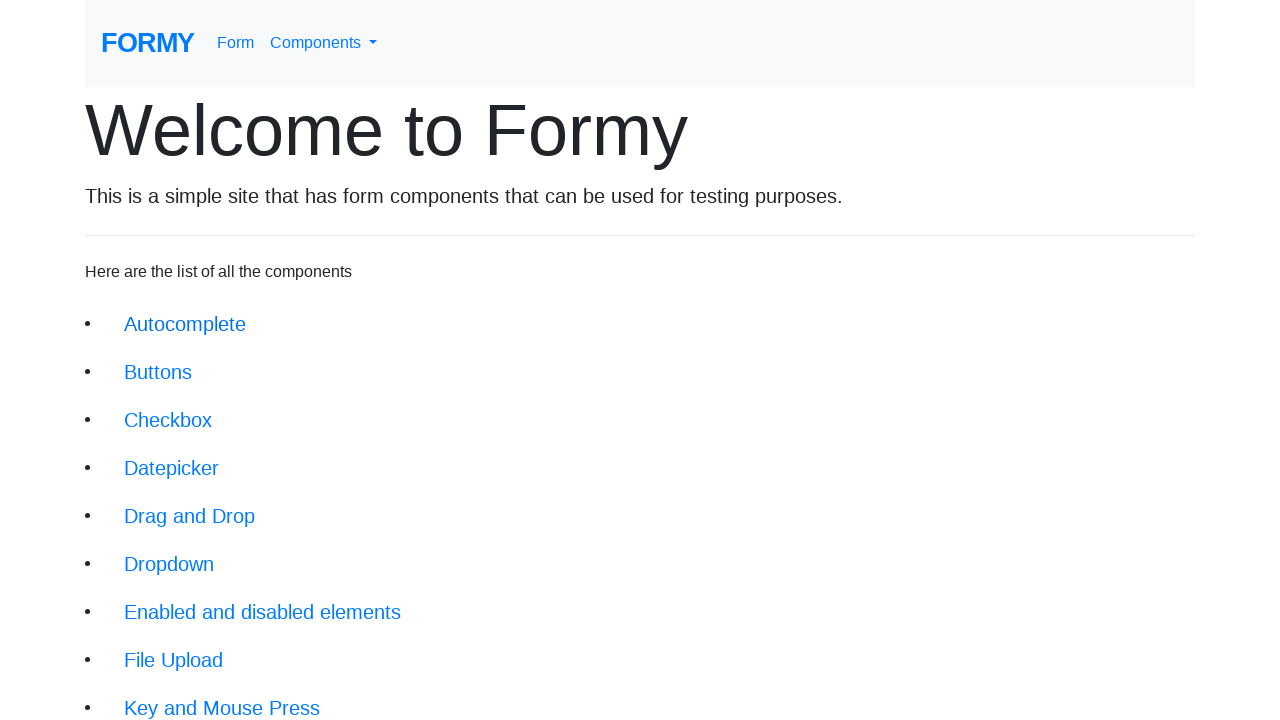

Clicked second button with class 'btn' at (158, 372) on .btn >> nth=1
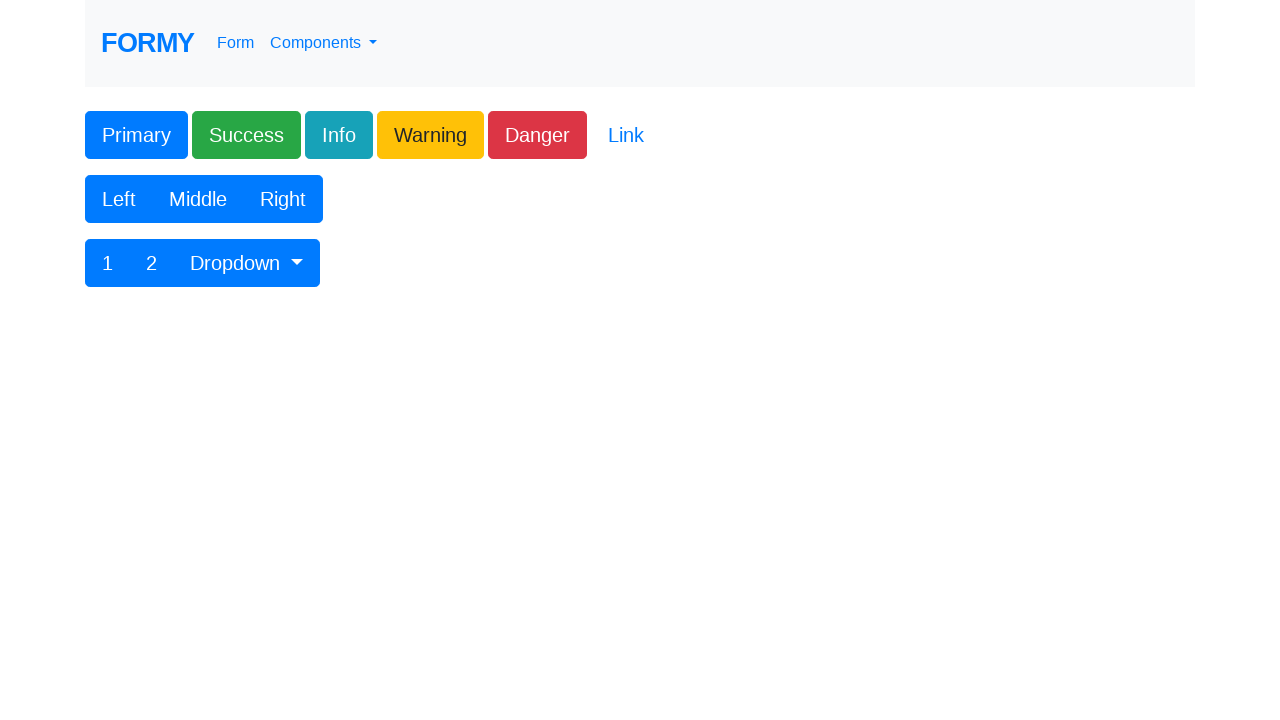

Navigated back after clicking second button
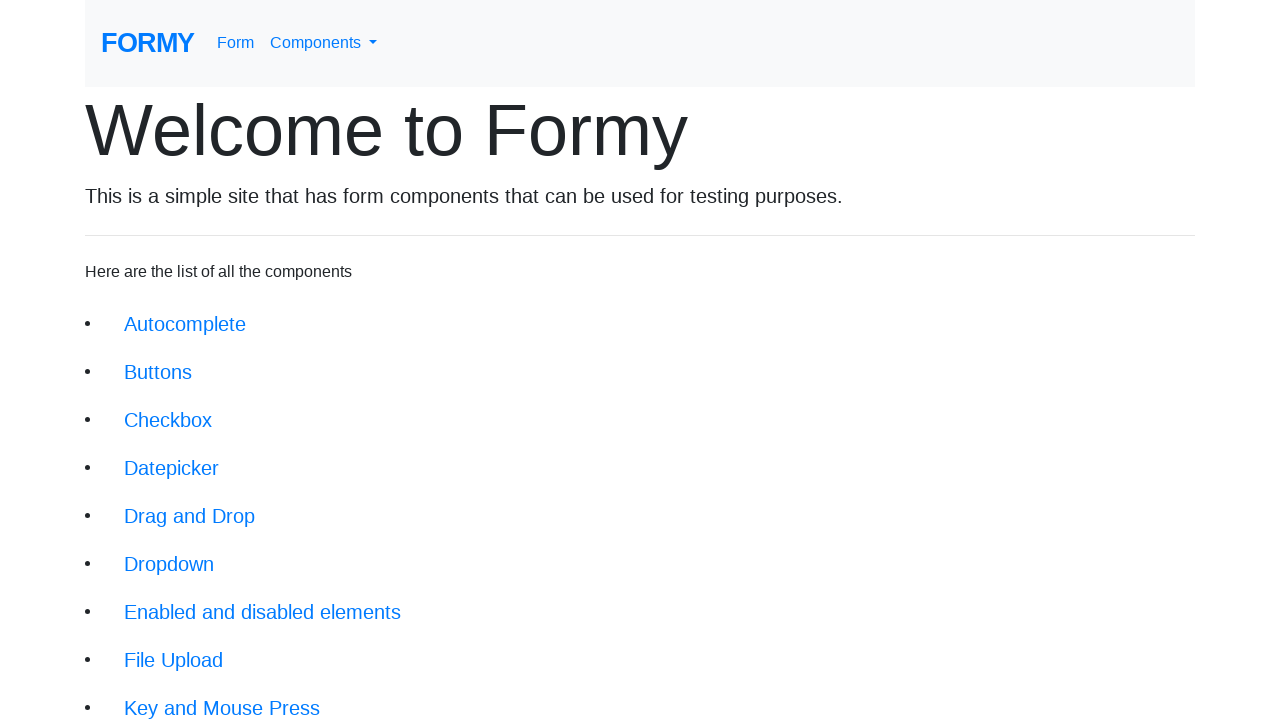

Clicked third button with class 'btn' at (168, 420) on .btn >> nth=2
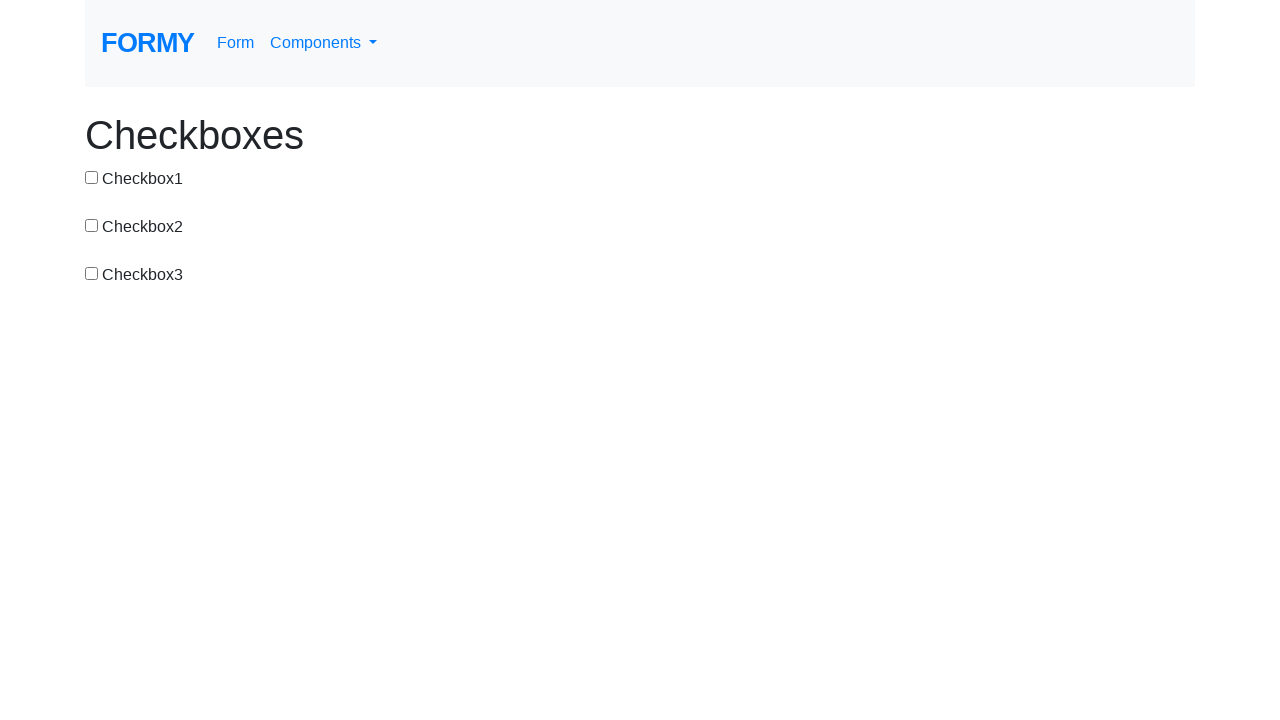

Navigated back after clicking third button
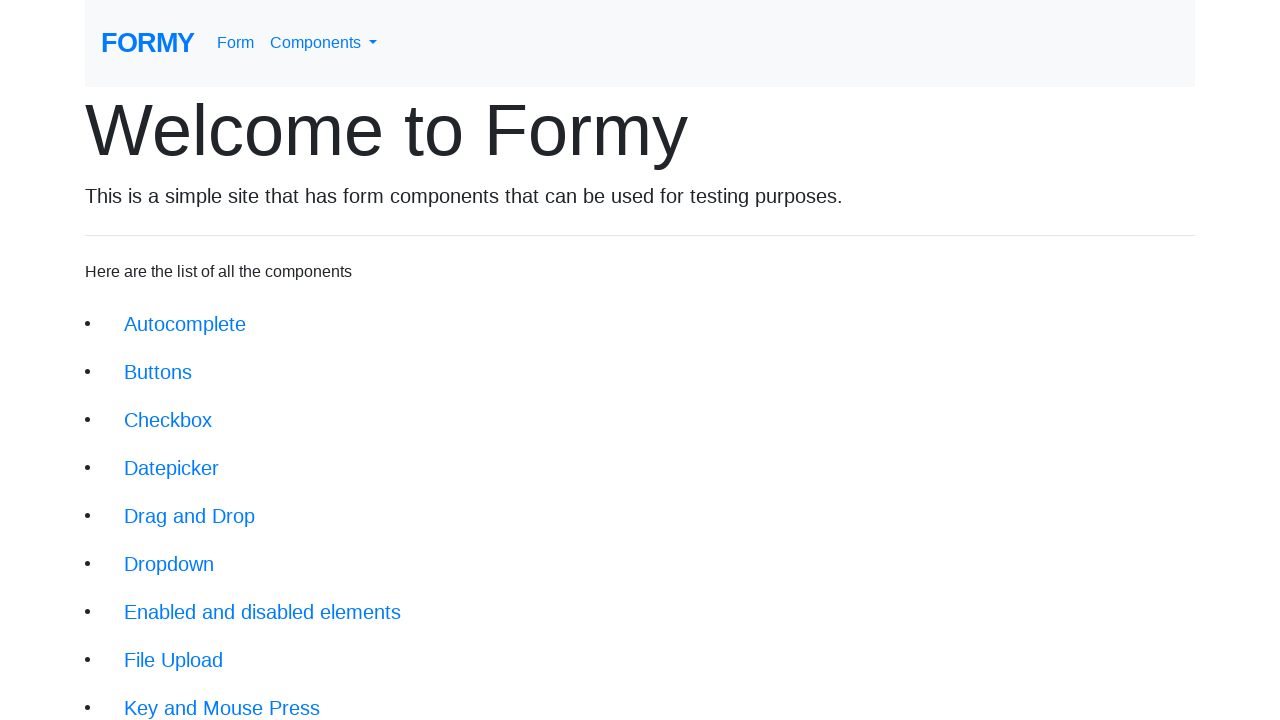

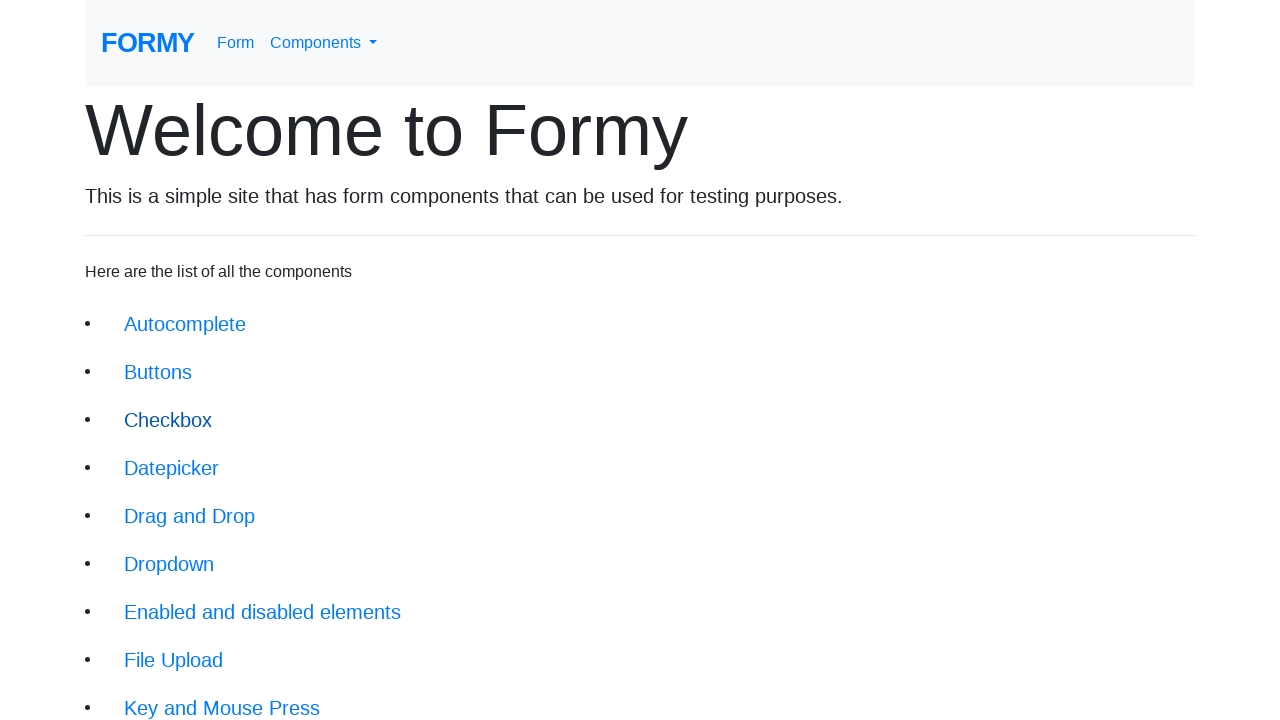